Tests drag and drop functionality by dragging an element from one location and dropping it onto a target element.

Starting URL: https://testautomationpractice.blogspot.com/

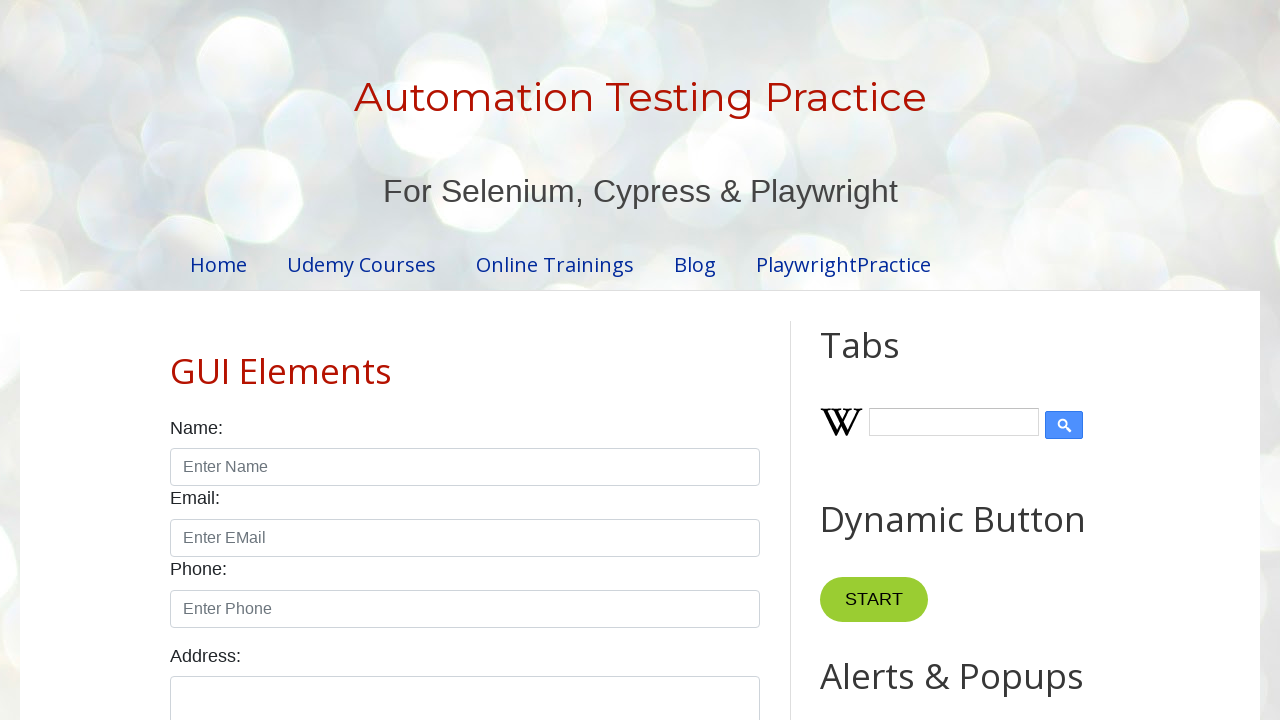

Dragged element from #draggable and dropped it onto #droppable target at (1015, 386)
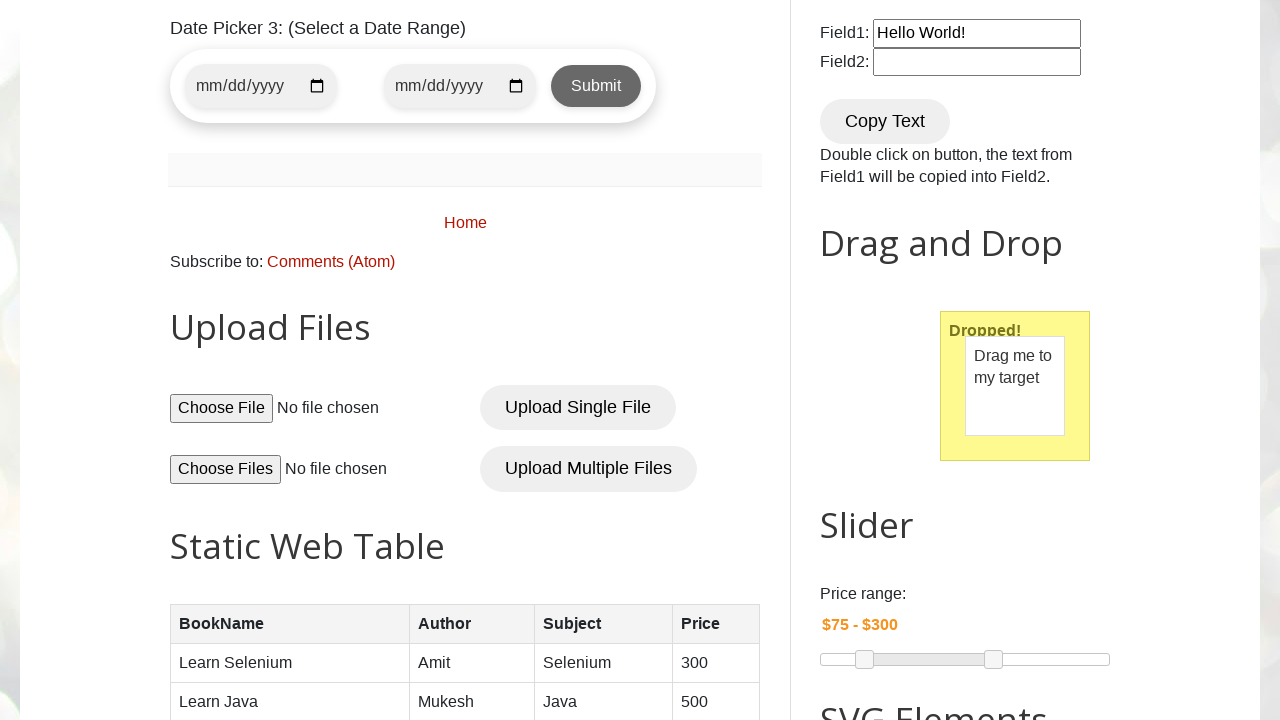

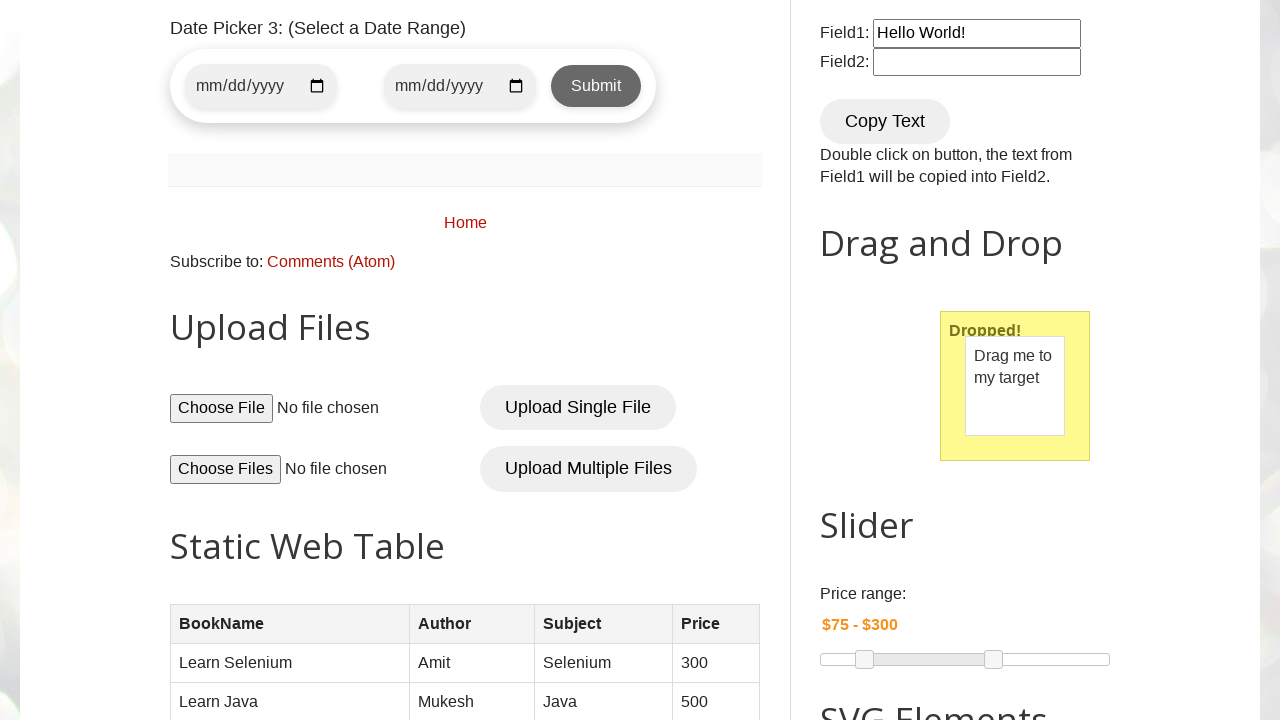